Tests that the complete all checkbox updates state when individual items are completed or cleared

Starting URL: https://demo.playwright.dev/todomvc

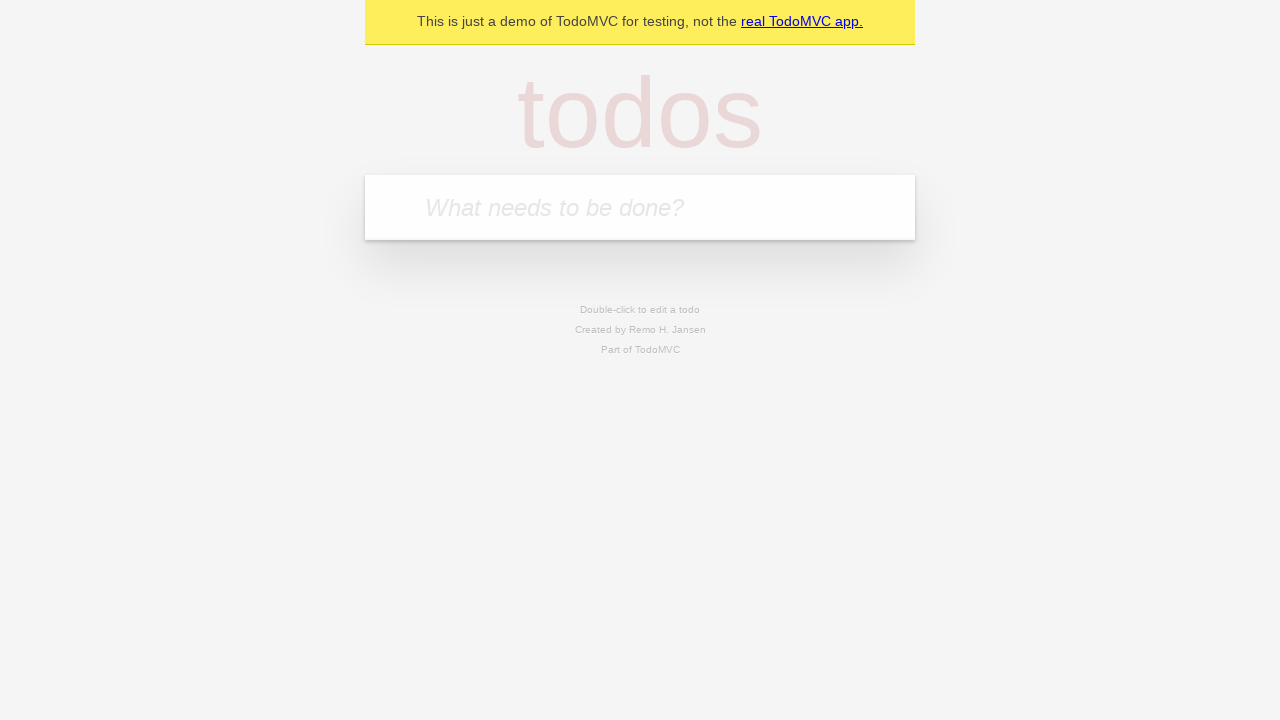

Filled todo input with 'buy some cheese' on internal:attr=[placeholder="What needs to be done?"i]
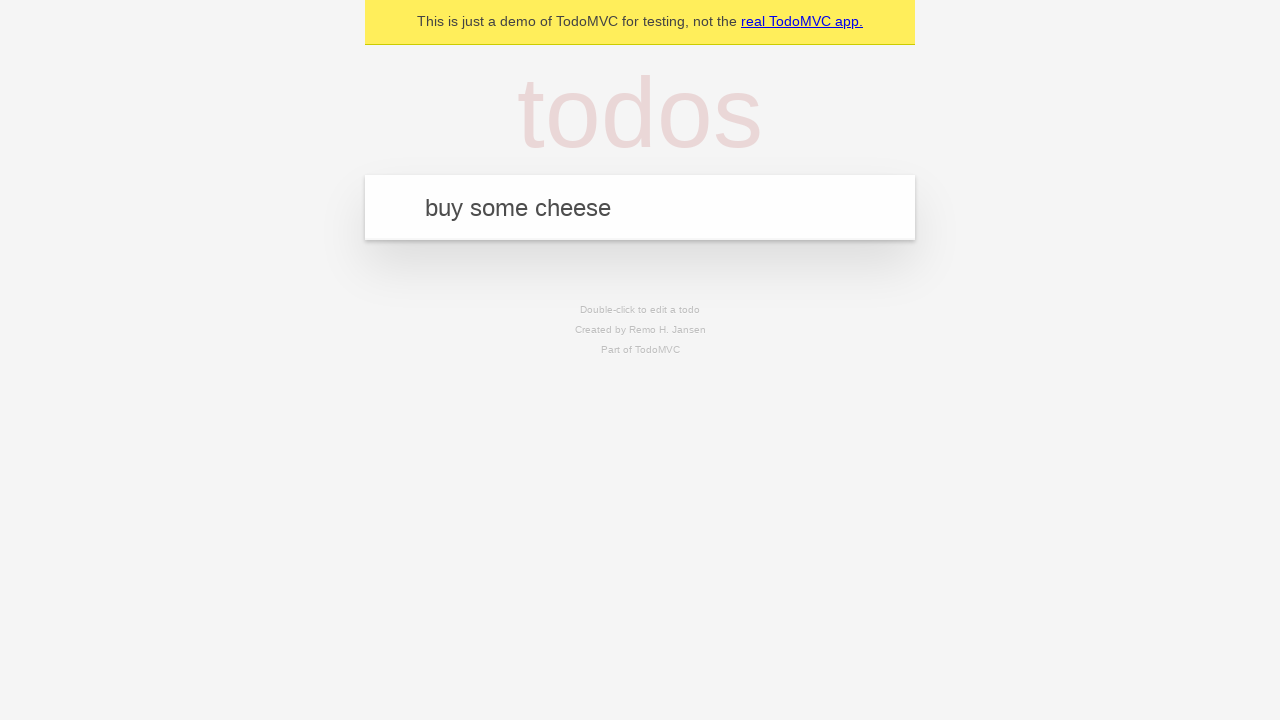

Pressed Enter to add first todo item on internal:attr=[placeholder="What needs to be done?"i]
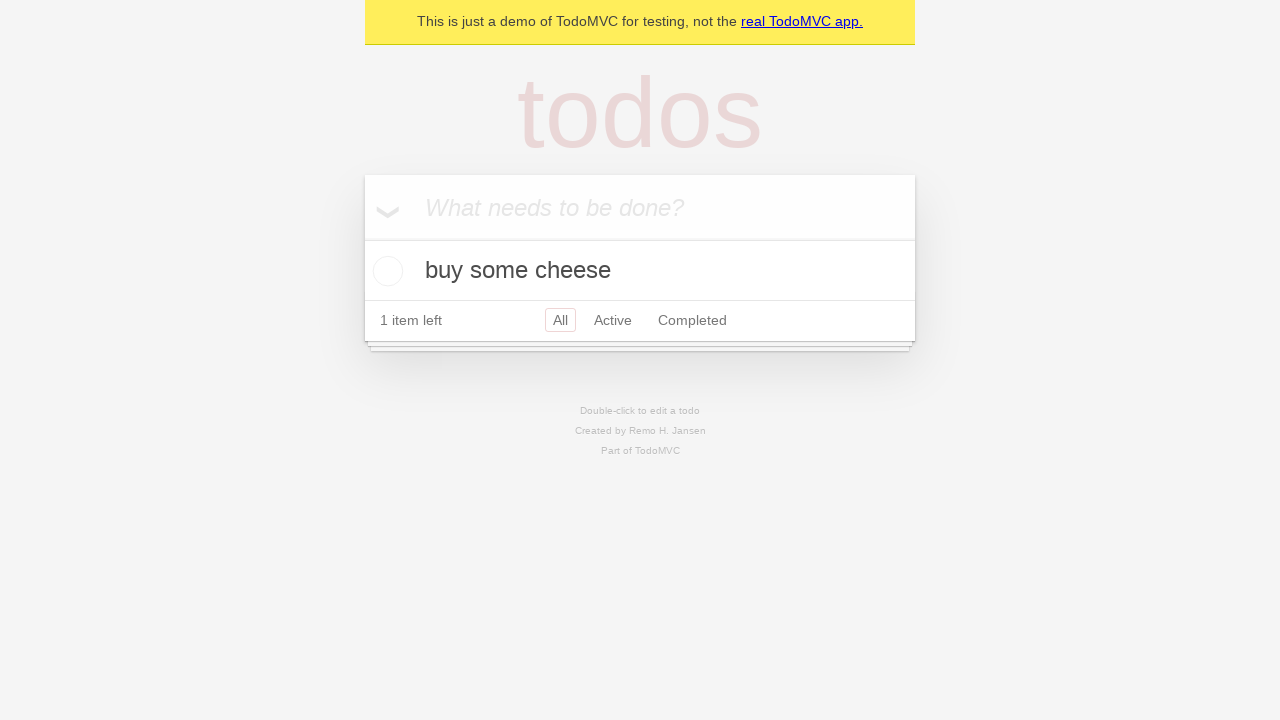

Filled todo input with 'feed the cat' on internal:attr=[placeholder="What needs to be done?"i]
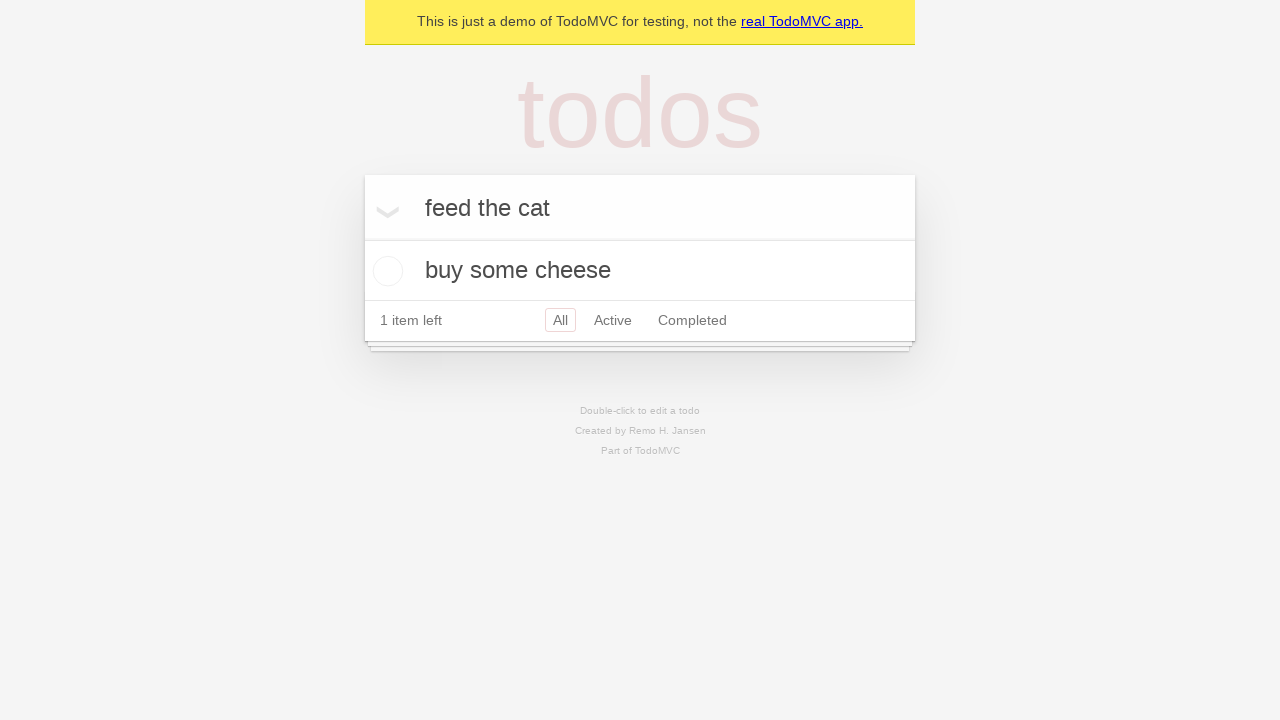

Pressed Enter to add second todo item on internal:attr=[placeholder="What needs to be done?"i]
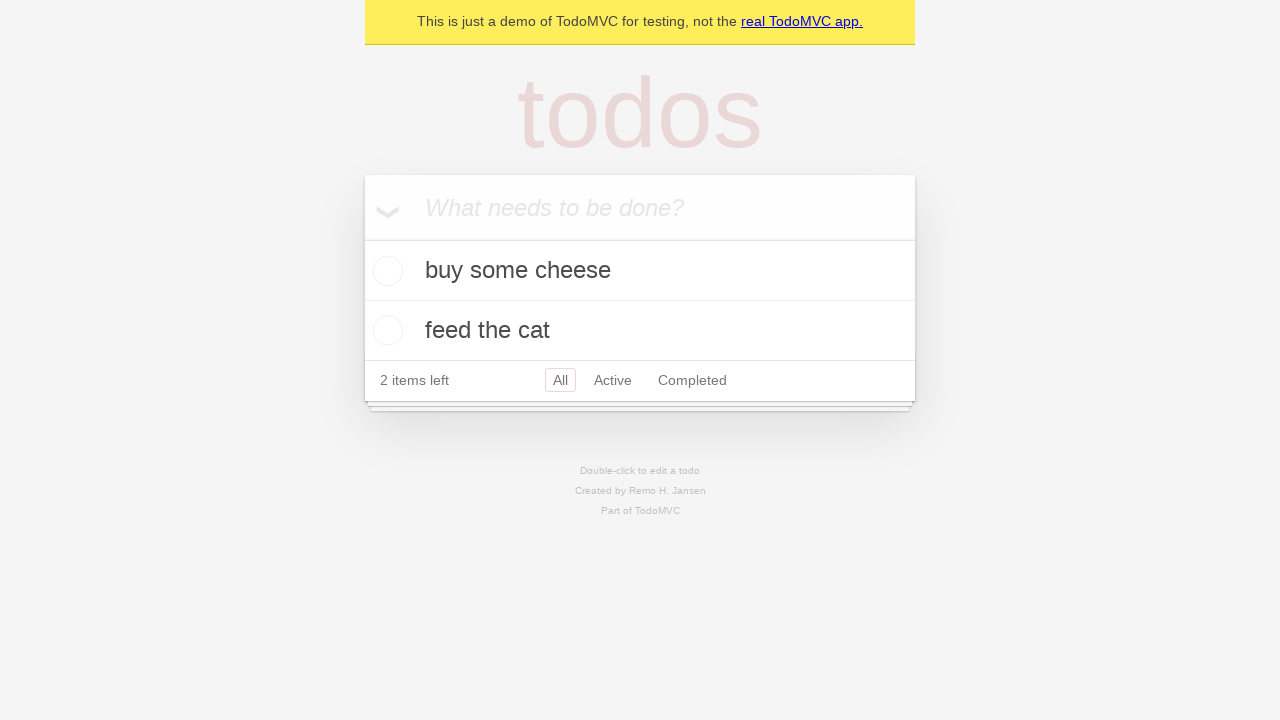

Filled todo input with 'book a doctors appointment' on internal:attr=[placeholder="What needs to be done?"i]
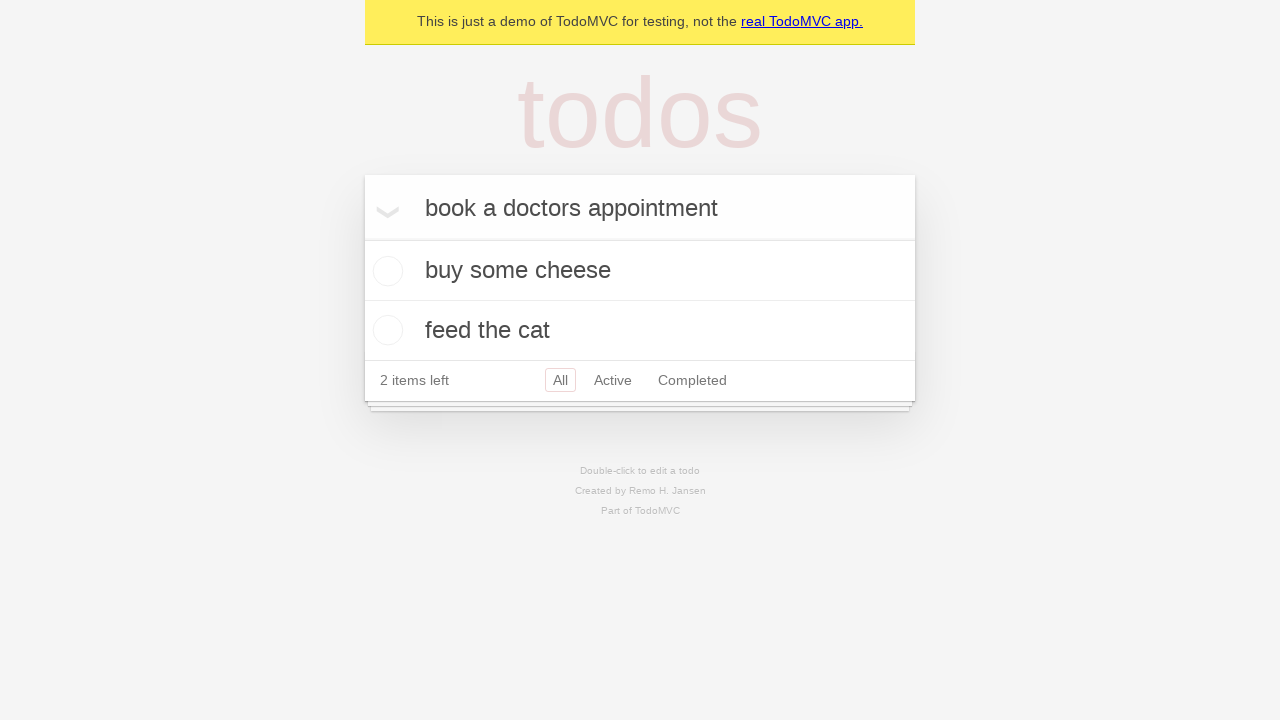

Pressed Enter to add third todo item on internal:attr=[placeholder="What needs to be done?"i]
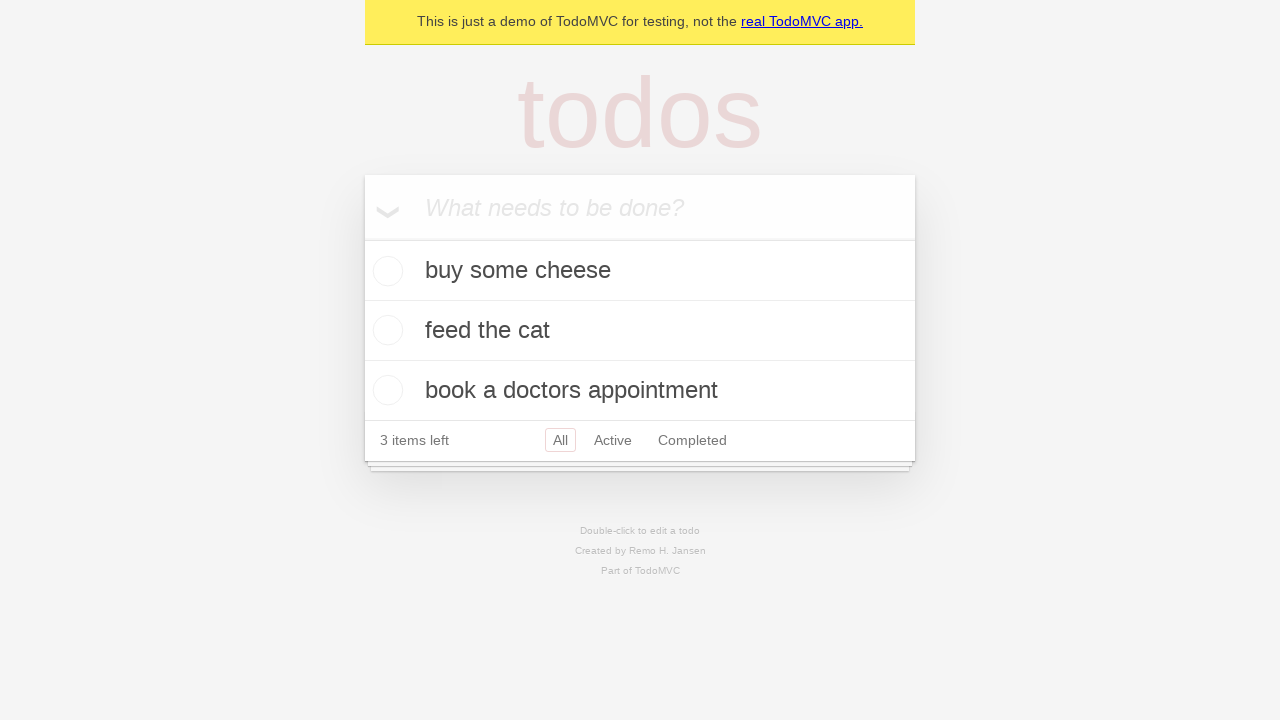

Checked 'Mark all as complete' toggle to complete all items at (362, 238) on internal:label="Mark all as complete"i
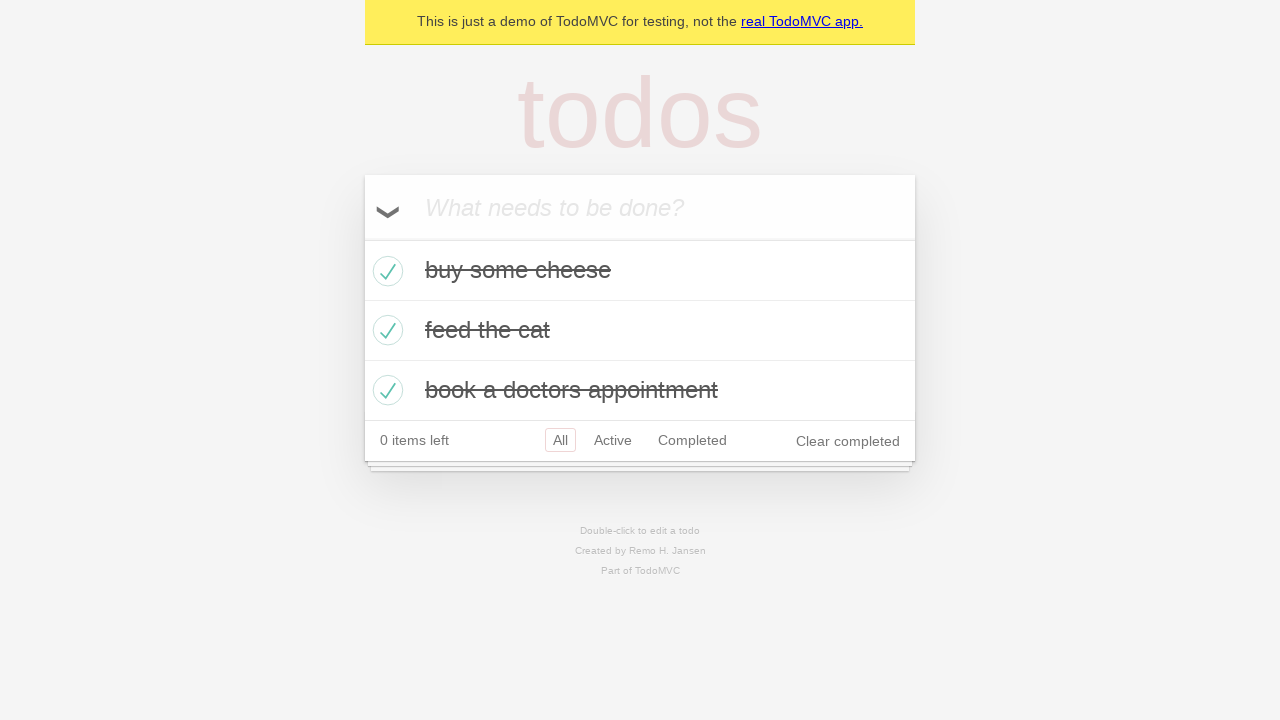

Unchecked first todo item checkbox at (385, 271) on internal:testid=[data-testid="todo-item"s] >> nth=0 >> internal:role=checkbox
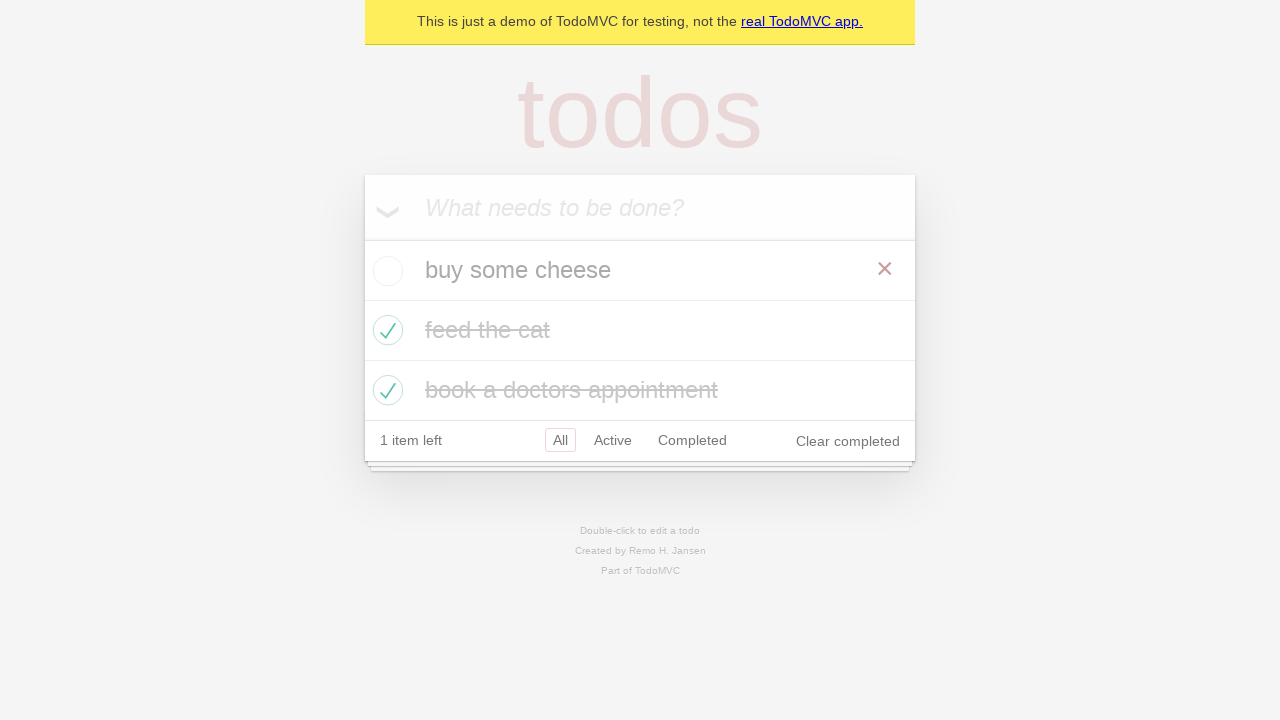

Rechecked first todo item checkbox at (385, 271) on internal:testid=[data-testid="todo-item"s] >> nth=0 >> internal:role=checkbox
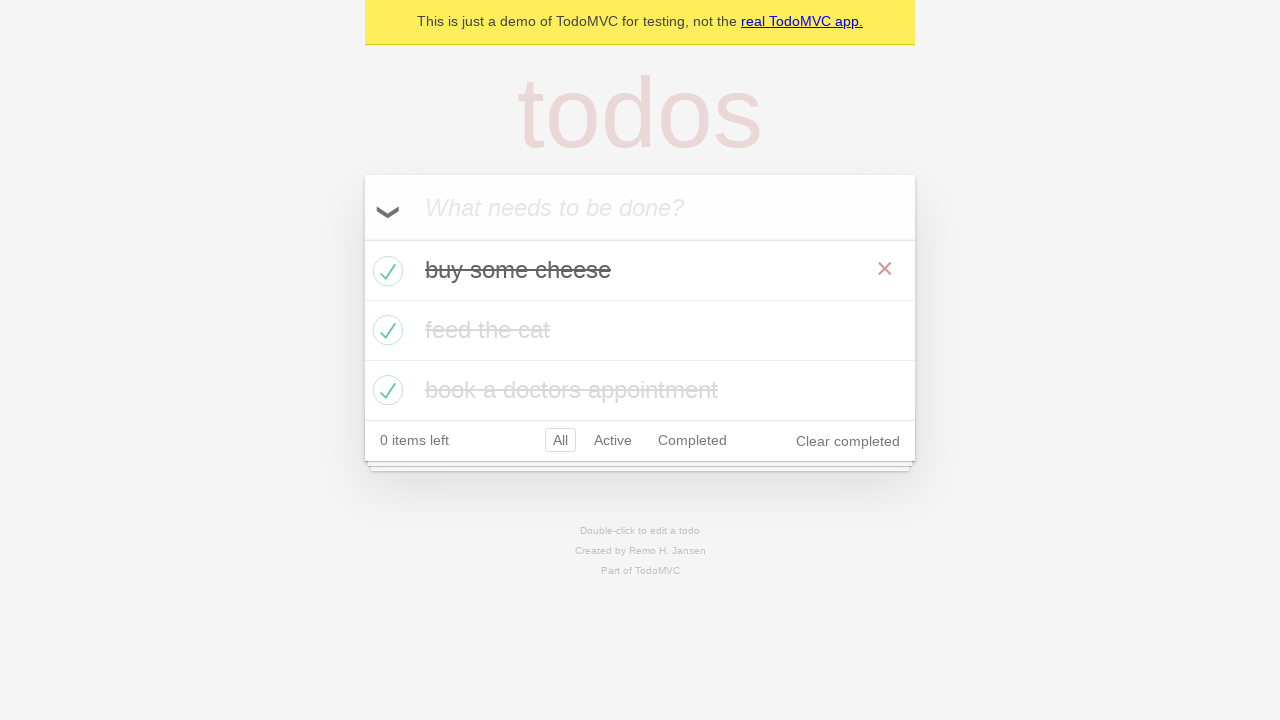

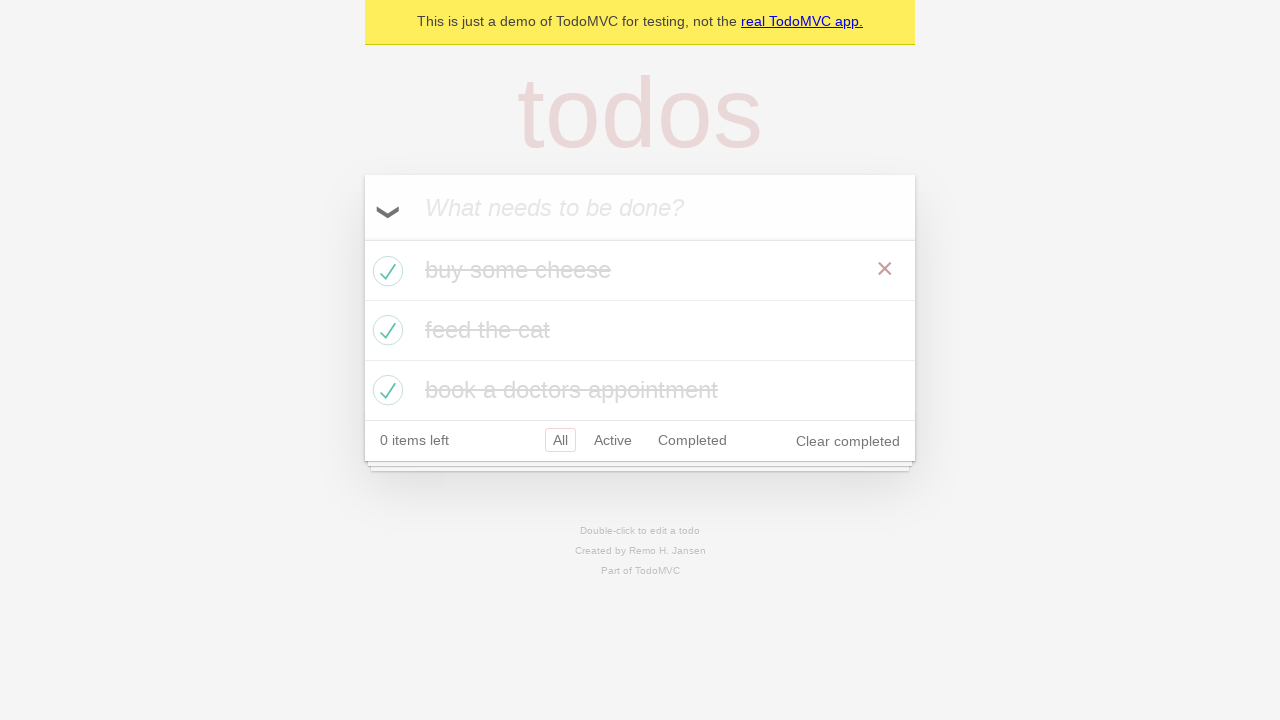